Tests that specific navigation elements exist on the page by using a comma-separated selector to locate multiple links (Courses, Demo Site, and EXPLORE COURSES) and verifying the count equals 3.

Starting URL: https://academy.naveenautomationlabs.com

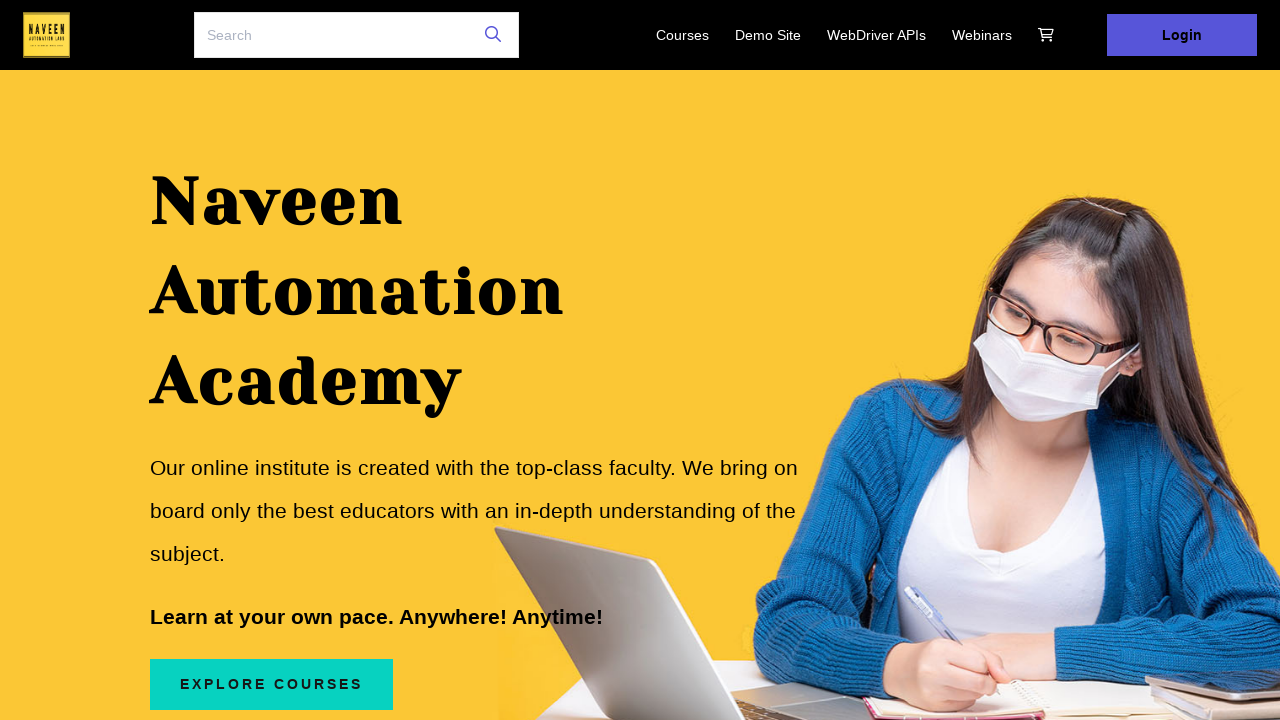

Navigated to https://academy.naveenautomationlabs.com
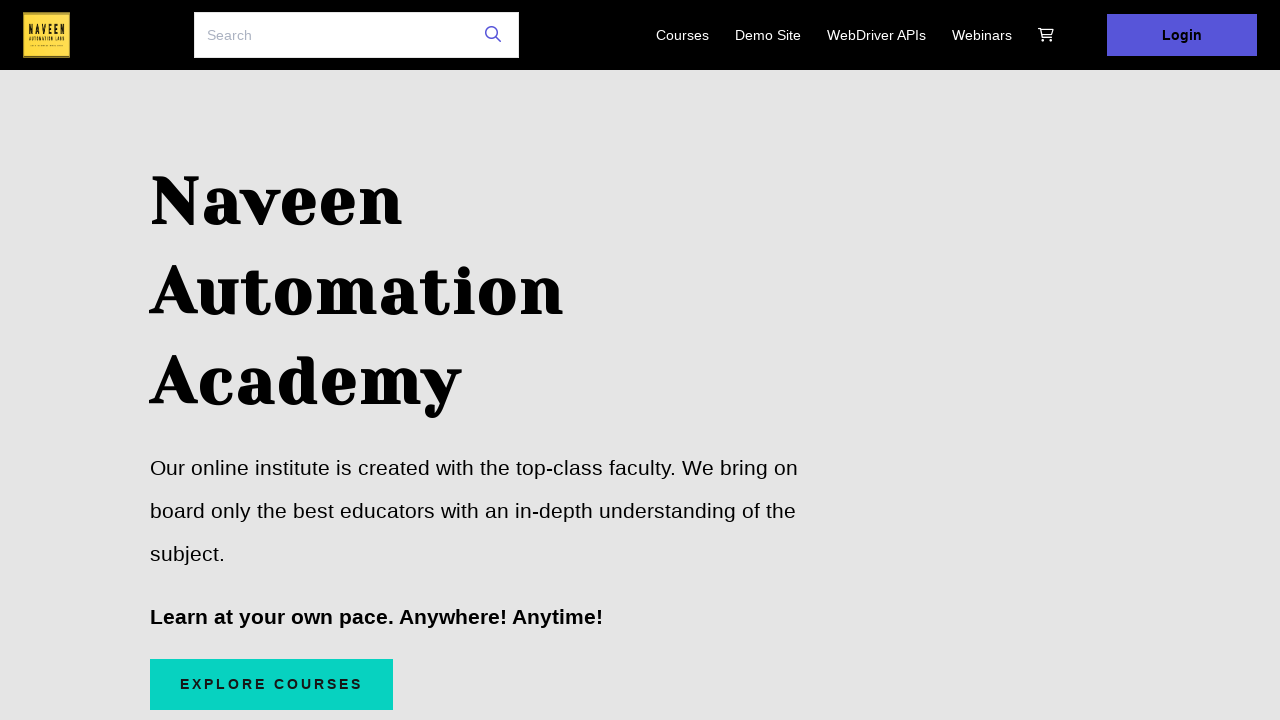

Located navigation elements using comma-separated selector (Courses, Demo Site, EXPLORE COURSES)
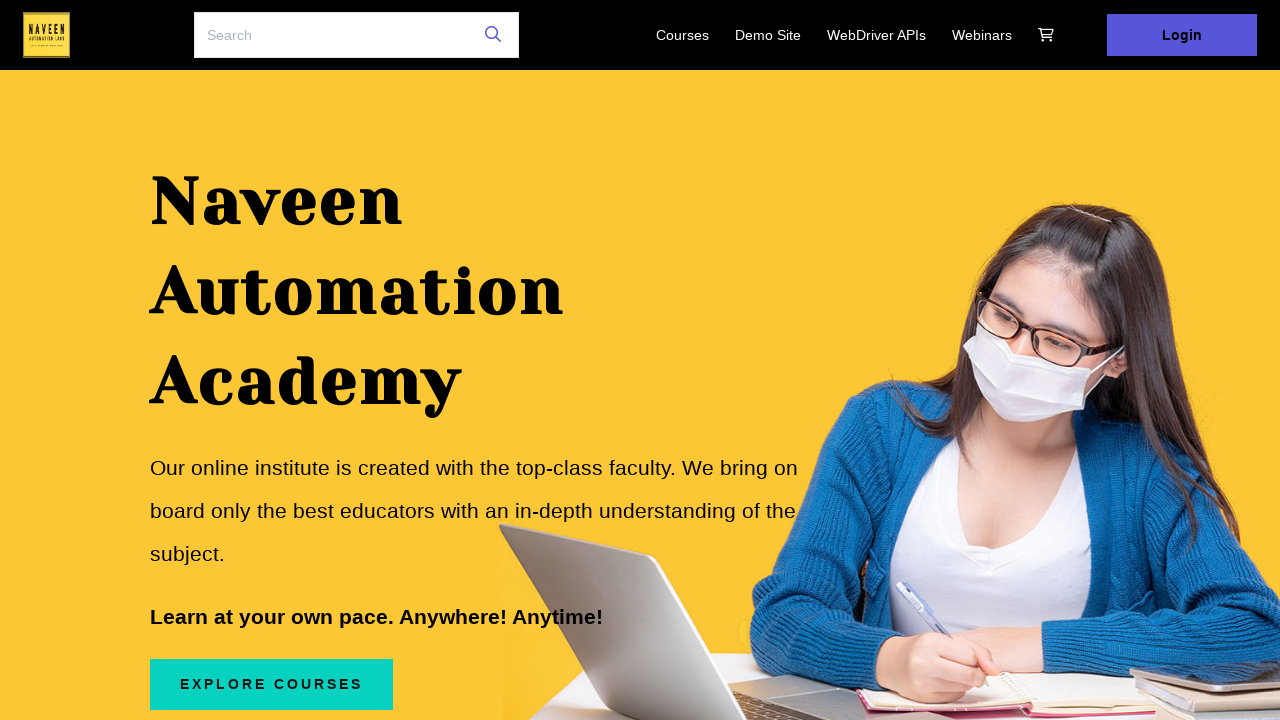

Waited for first navigation element to be available
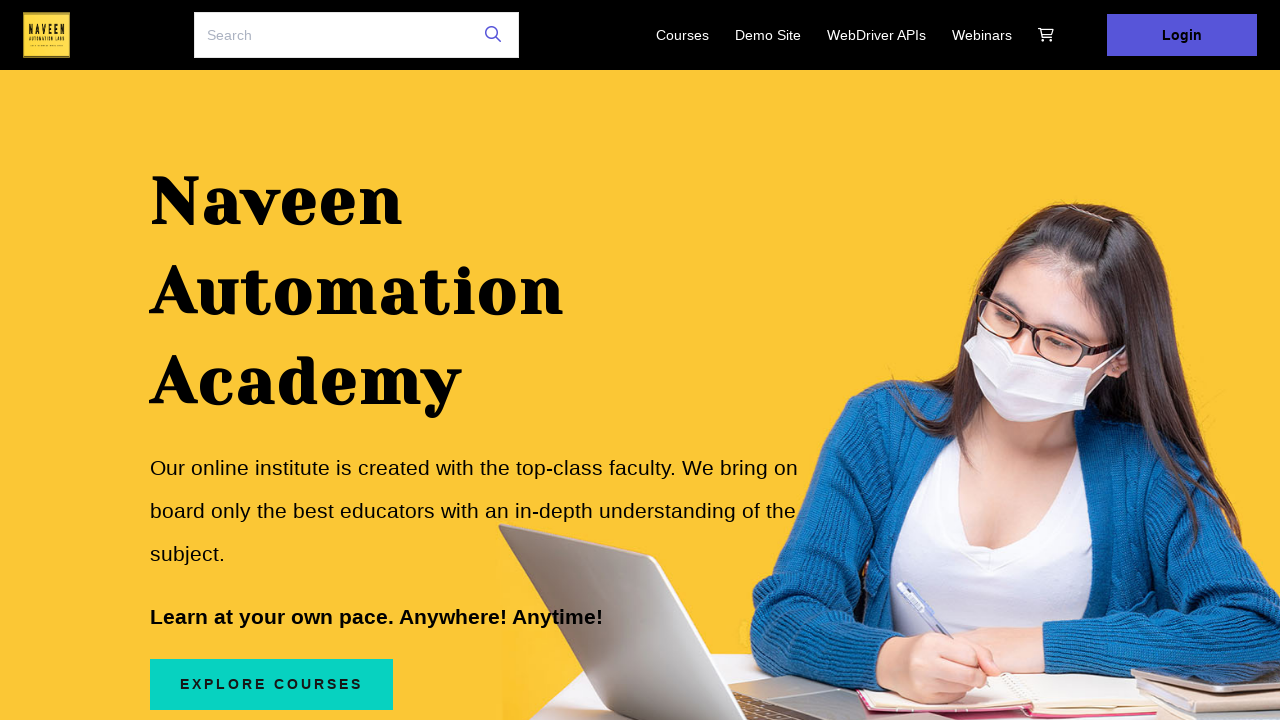

Retrieved count of navigation elements: 3
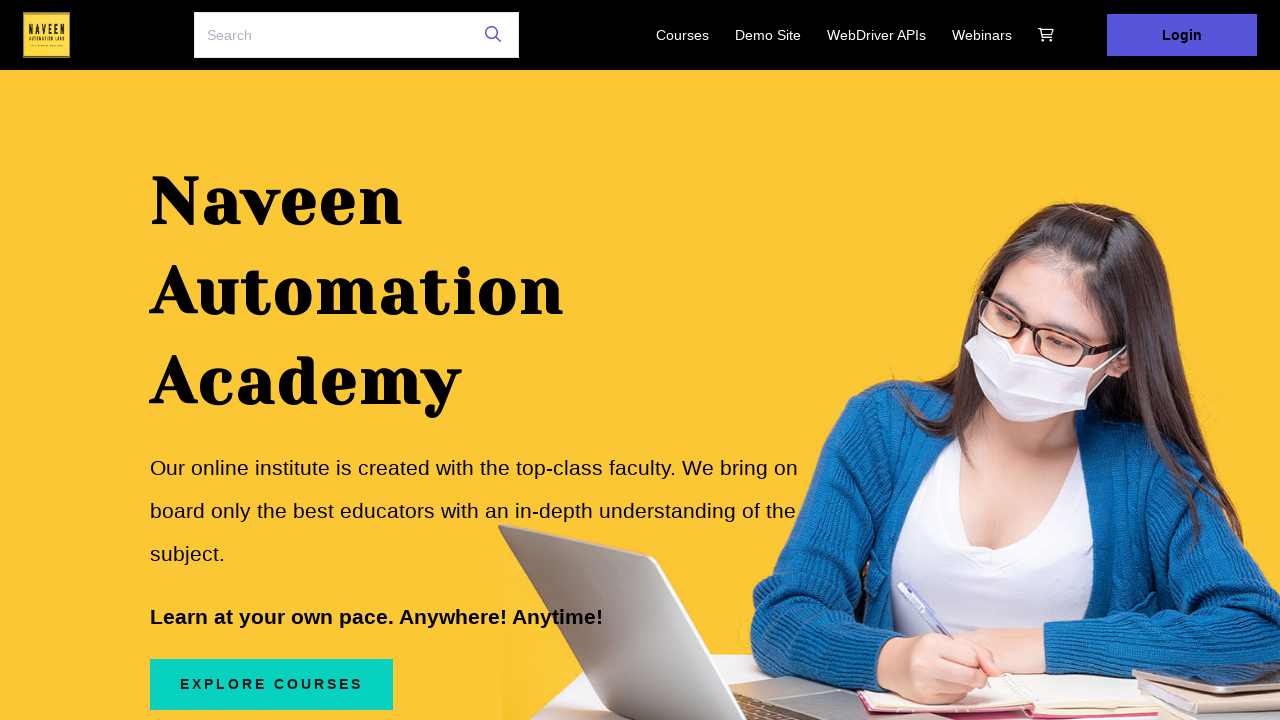

Verified that exactly 3 navigation elements were found
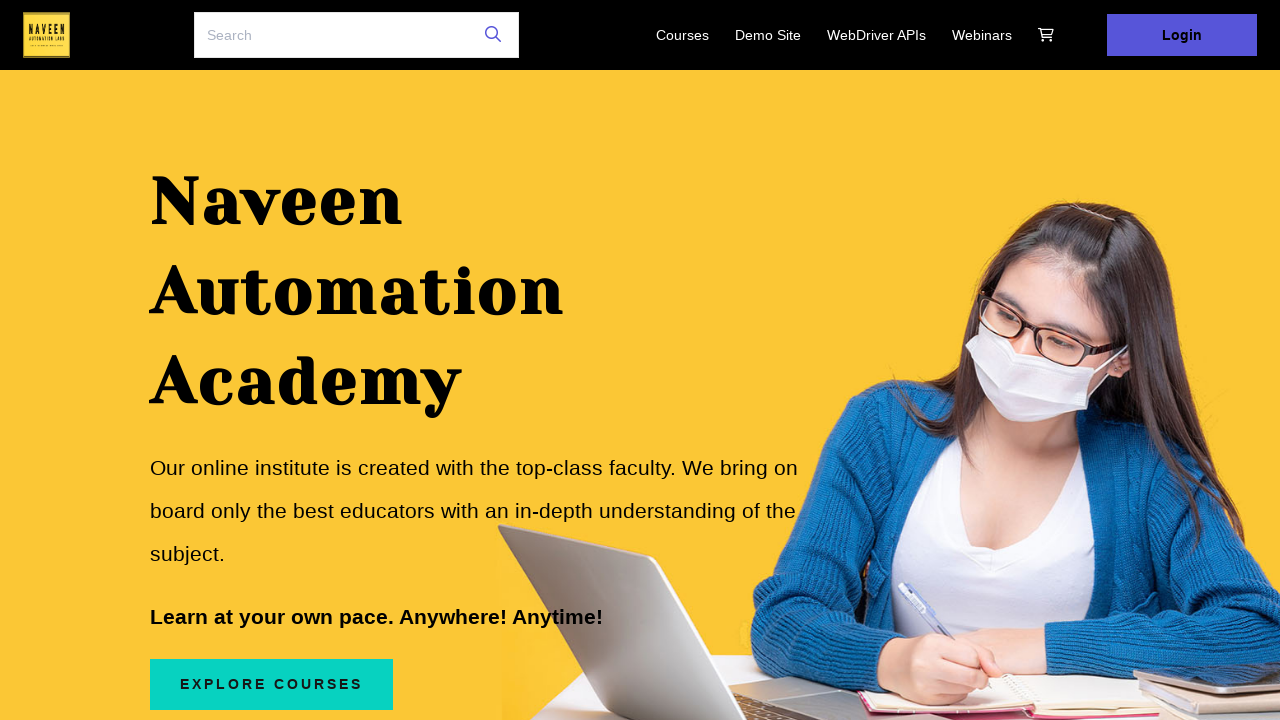

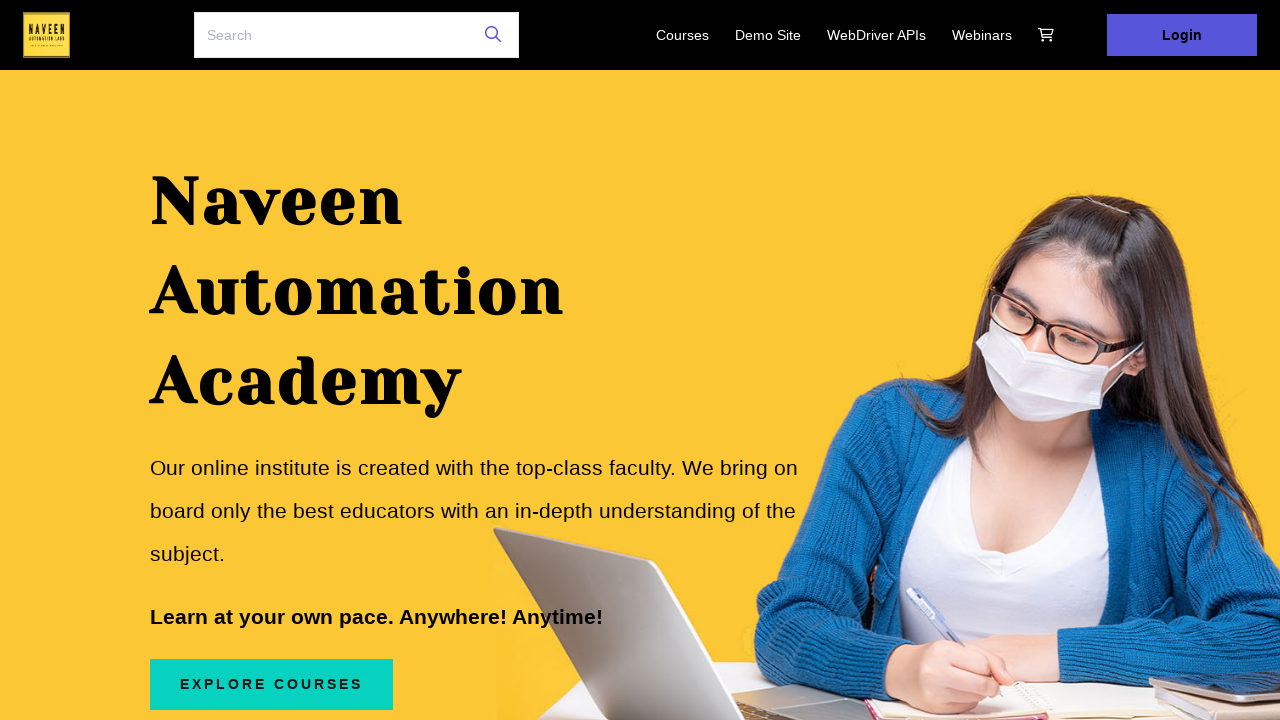